Solves a math captcha by calculating a formula based on a displayed value, then fills the answer and submits the form with checkbox and radio button selections

Starting URL: http://suninjuly.github.io/math.html

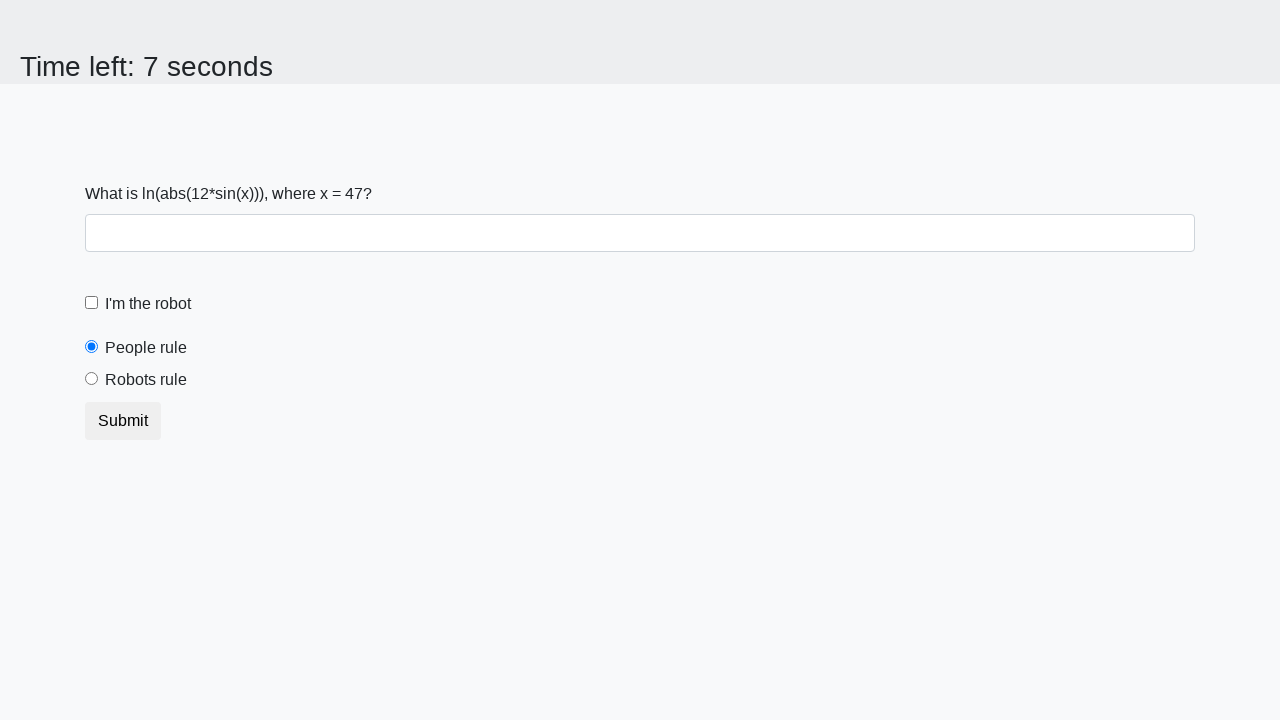

Located the input value element
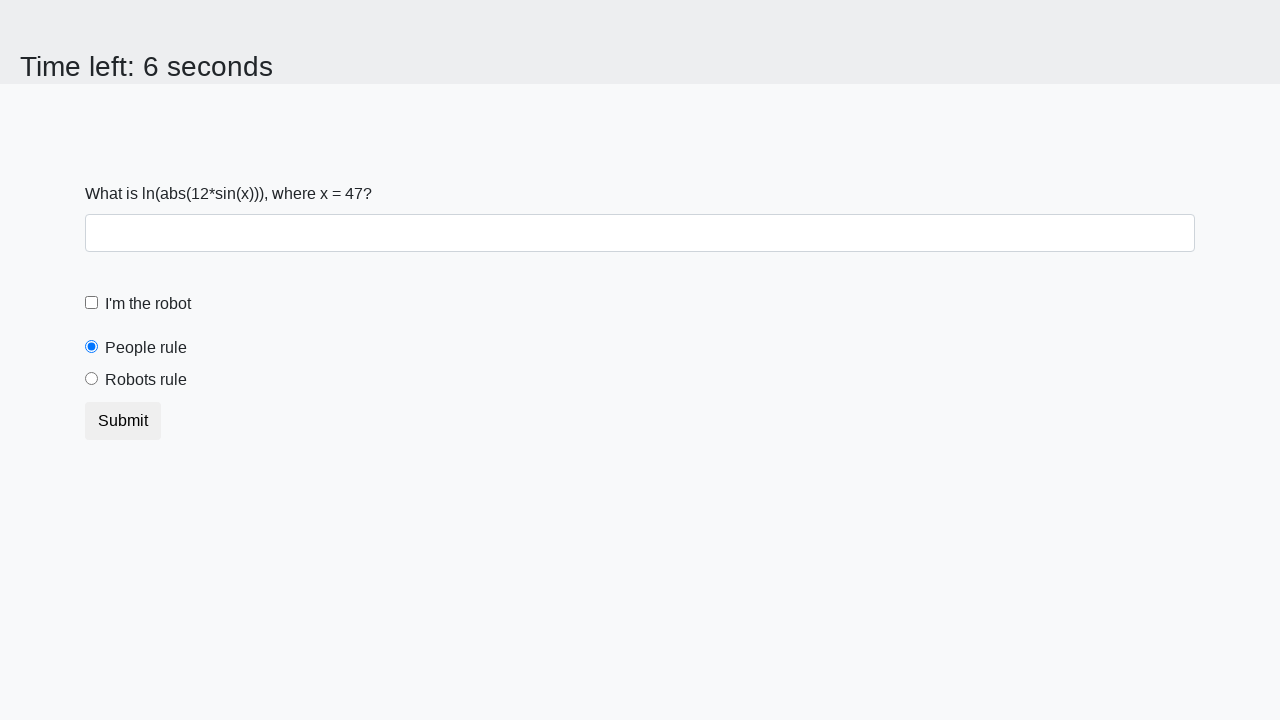

Extracted the numeric value from the page
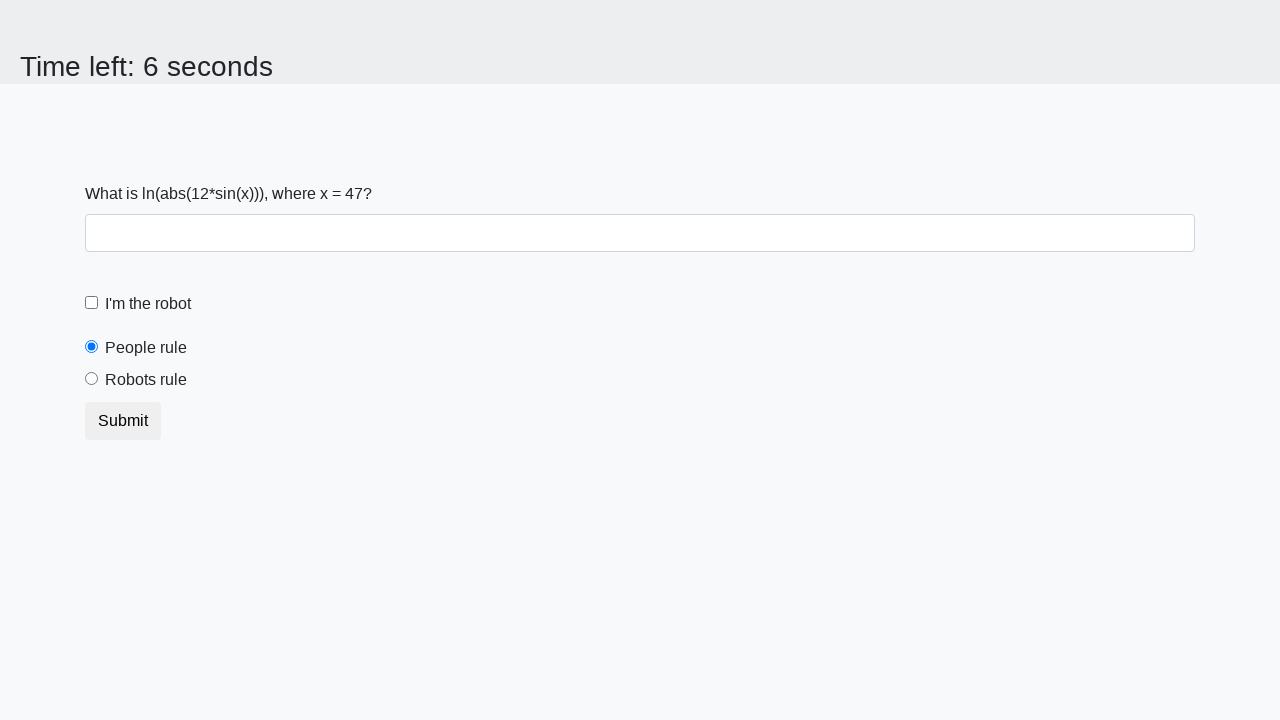

Calculated the math captcha answer using the formula log(abs(12*sin(x)))
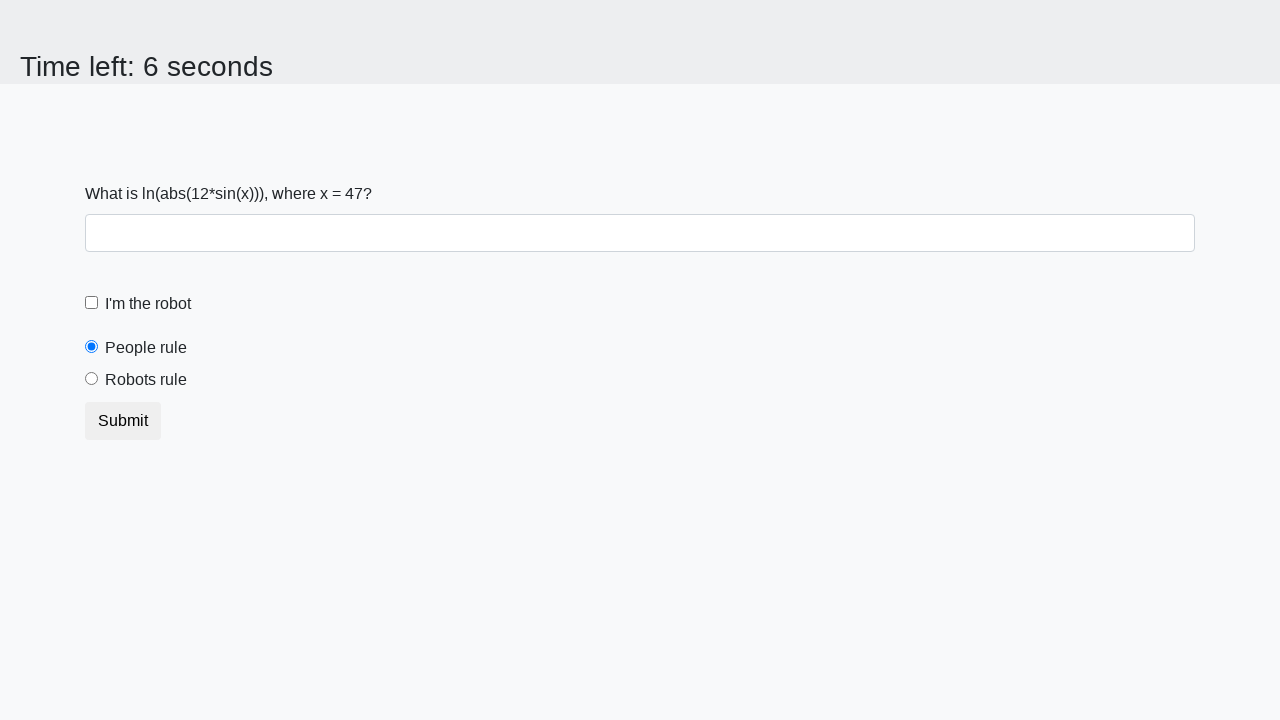

Filled the answer field with the calculated result on #answer
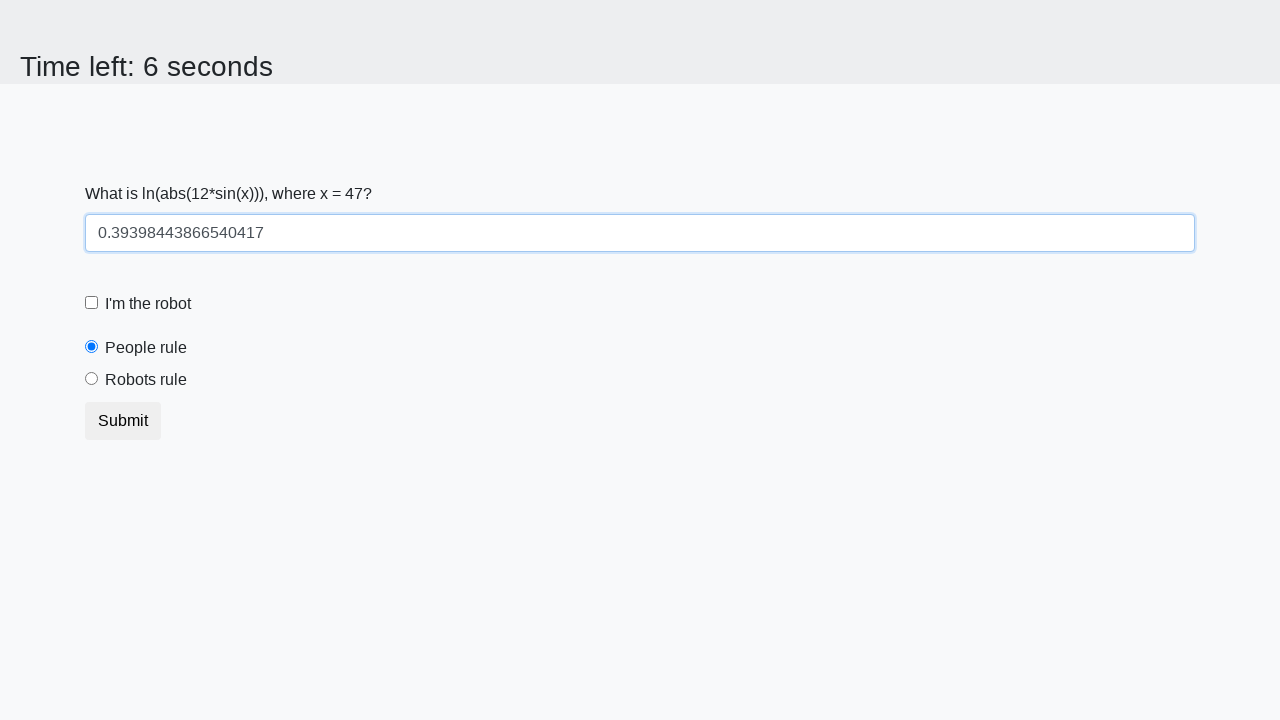

Clicked the checkbox to select it at (92, 303) on [type='checkbox']
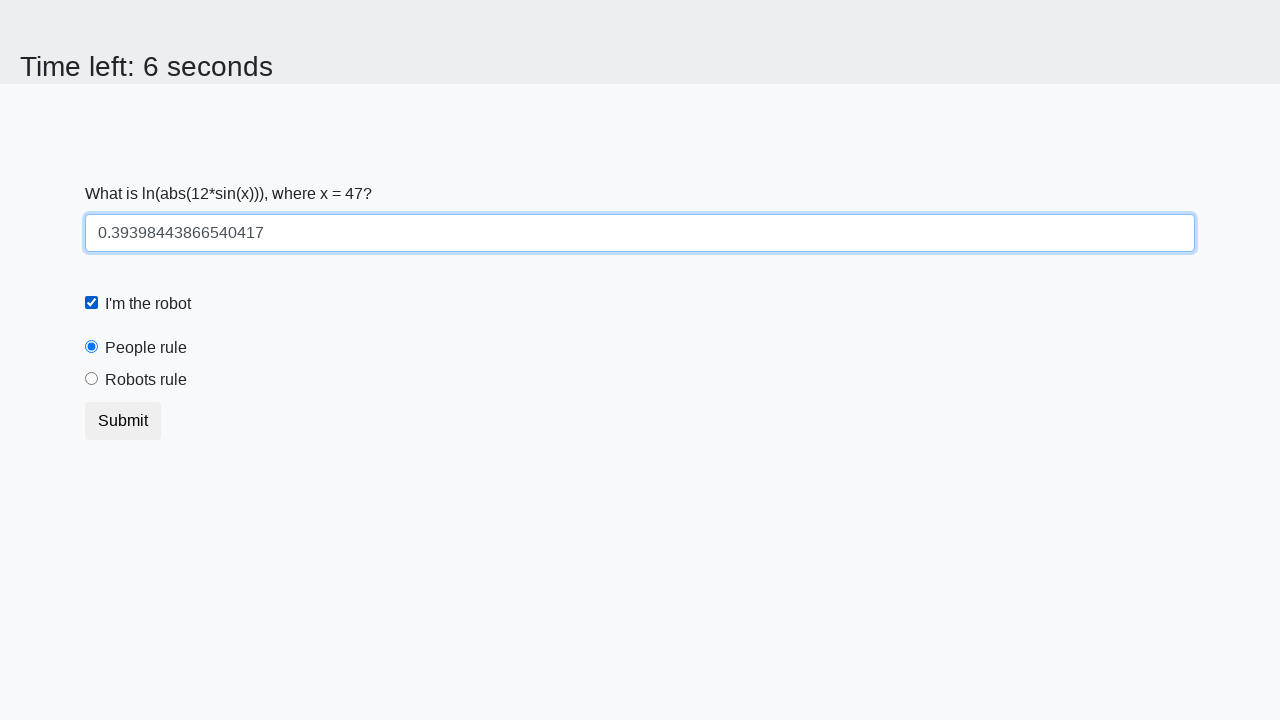

Clicked the radio button for 'Robots rule' at (146, 380) on [for='robotsRule']
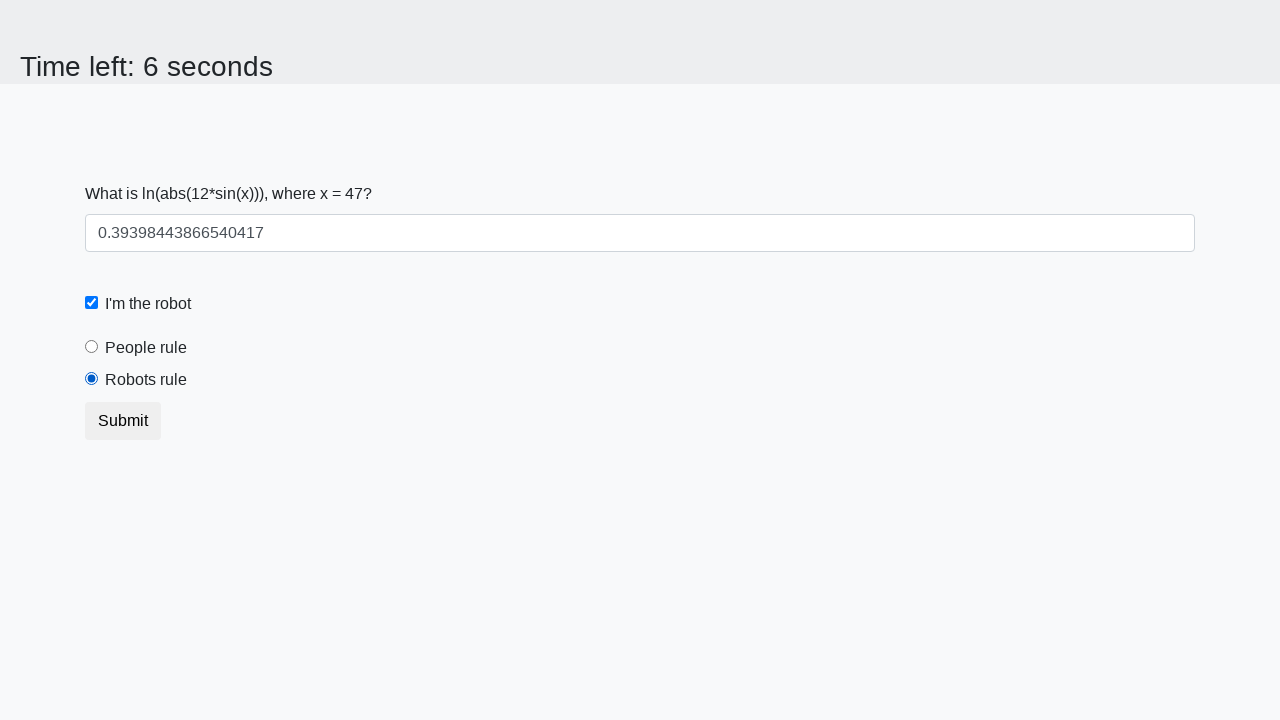

Clicked the submit button to submit the form at (123, 421) on [type='submit']
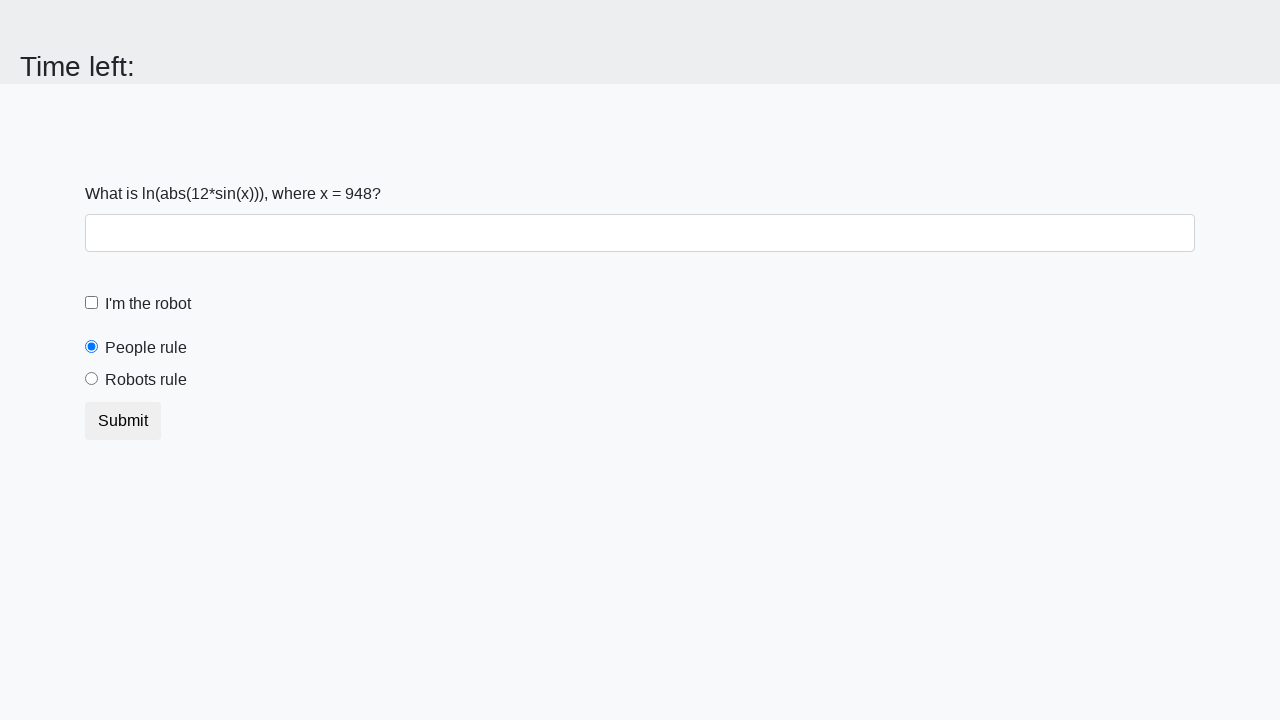

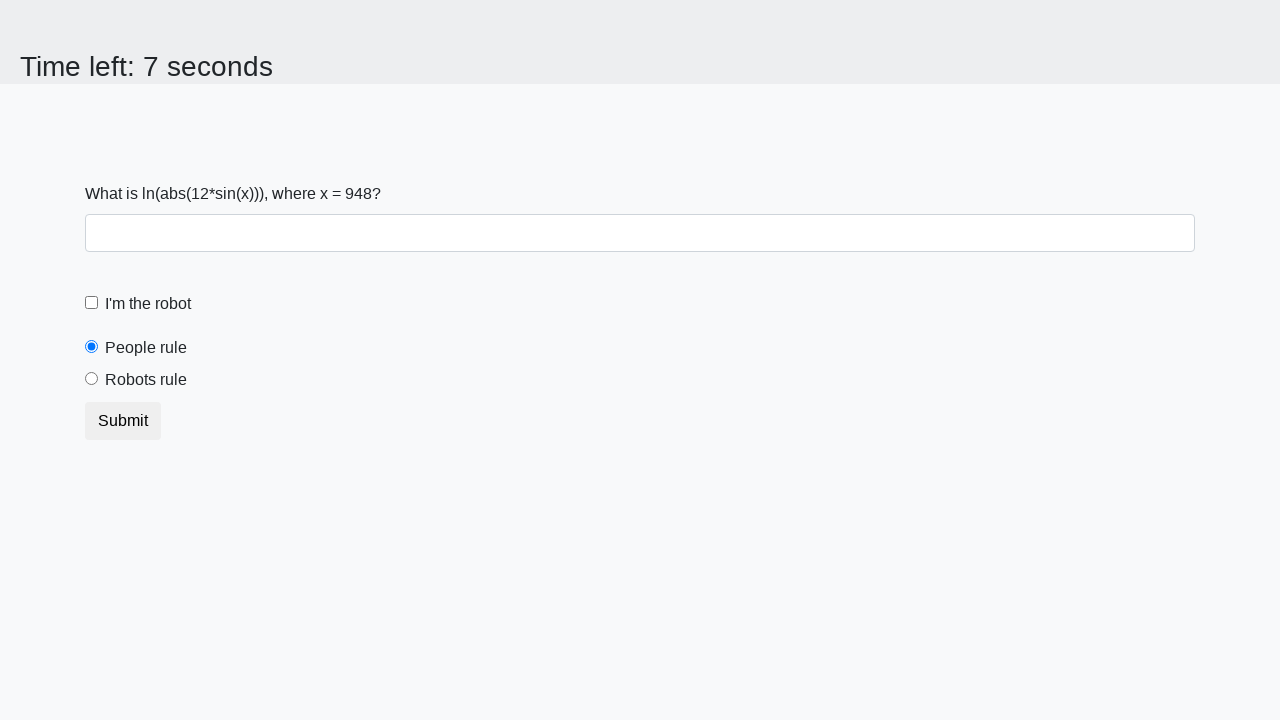